Tests drag and drop functionality on jQuery UI demo page by switching to an iframe, dragging an element to a drop target, and verifying the interaction works correctly.

Starting URL: https://jqueryui.com/droppable/

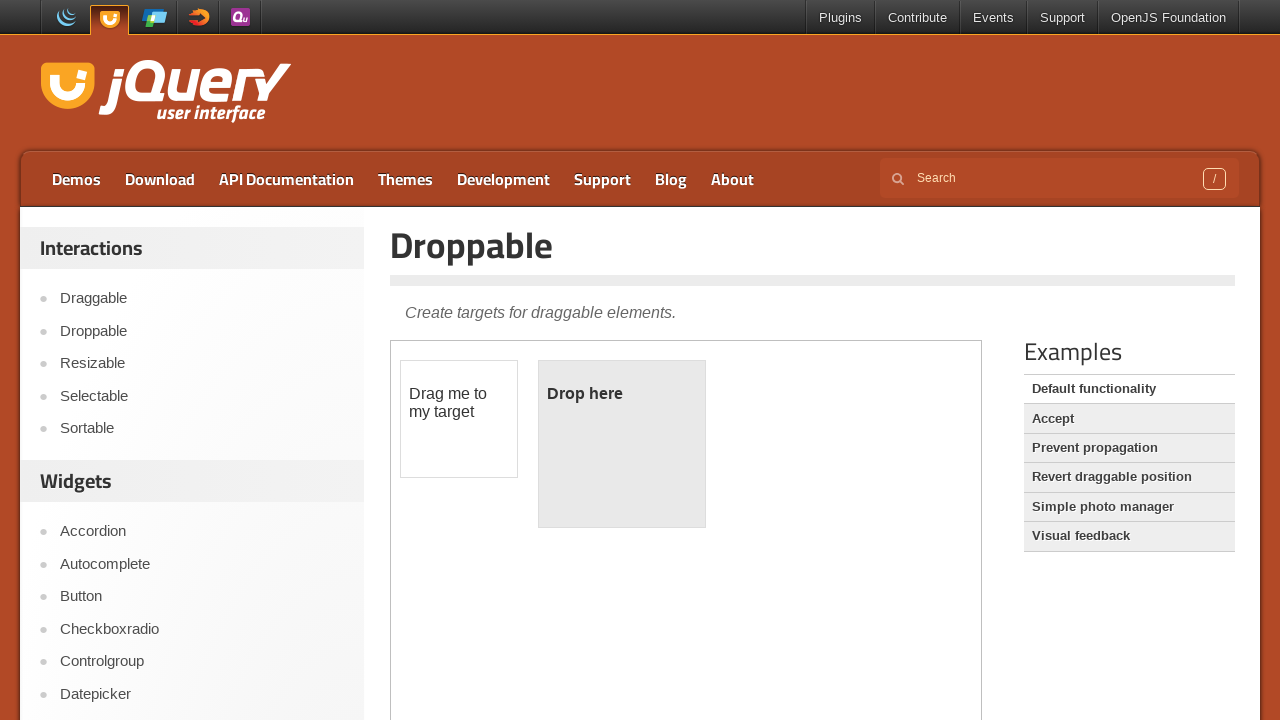

Located iframe.demo-frame for switching context
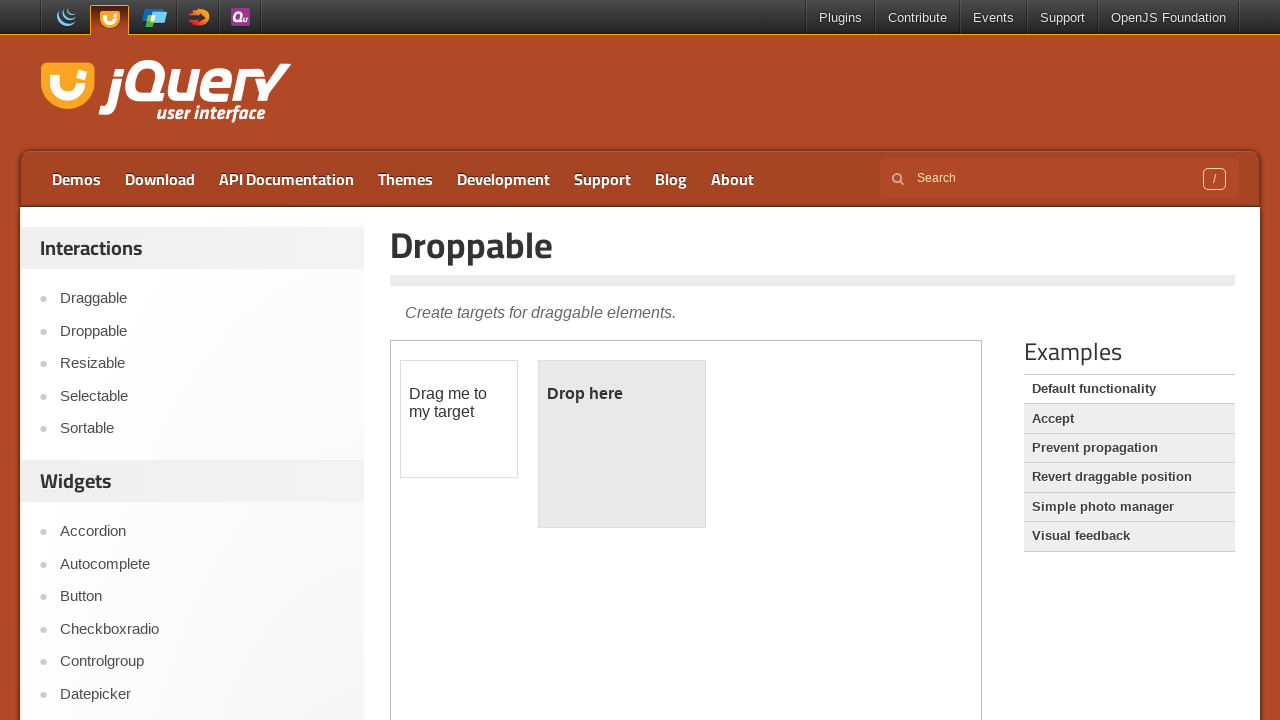

Clicked the draggable element at (459, 419) on iframe.demo-frame >> internal:control=enter-frame >> #draggable
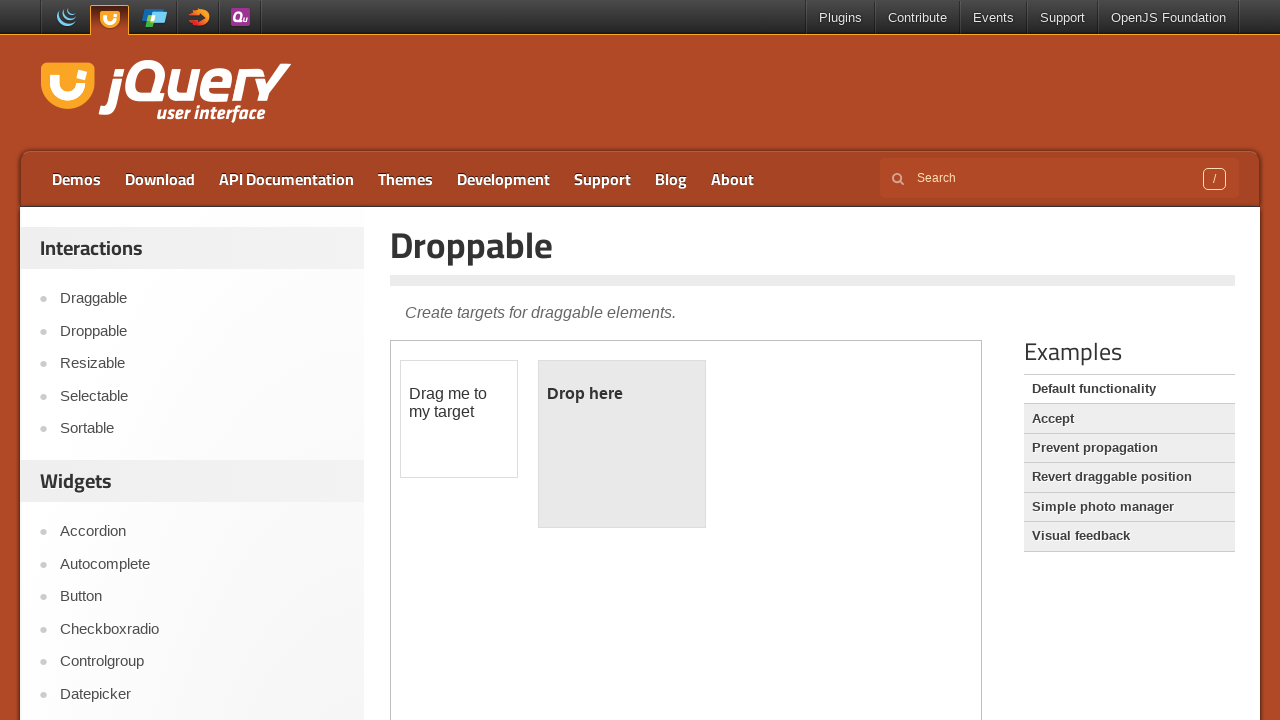

Located draggable and droppable elements
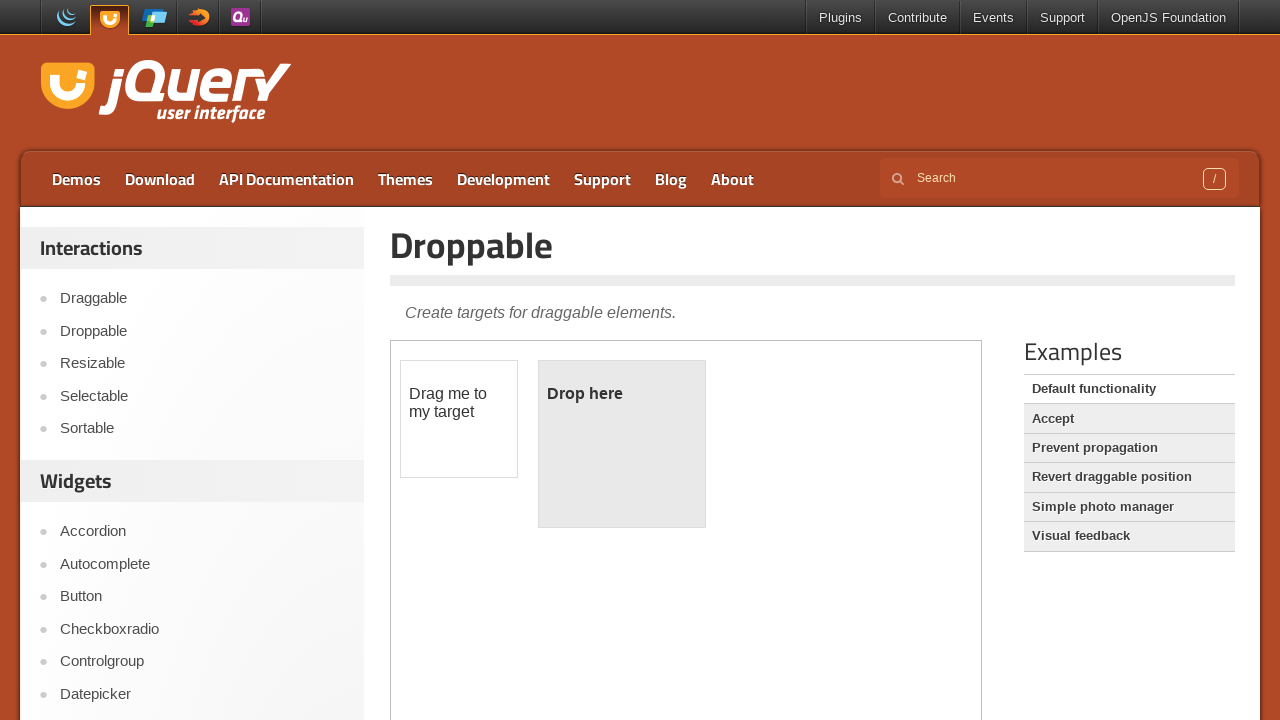

Dragged draggable element to droppable target at (622, 444)
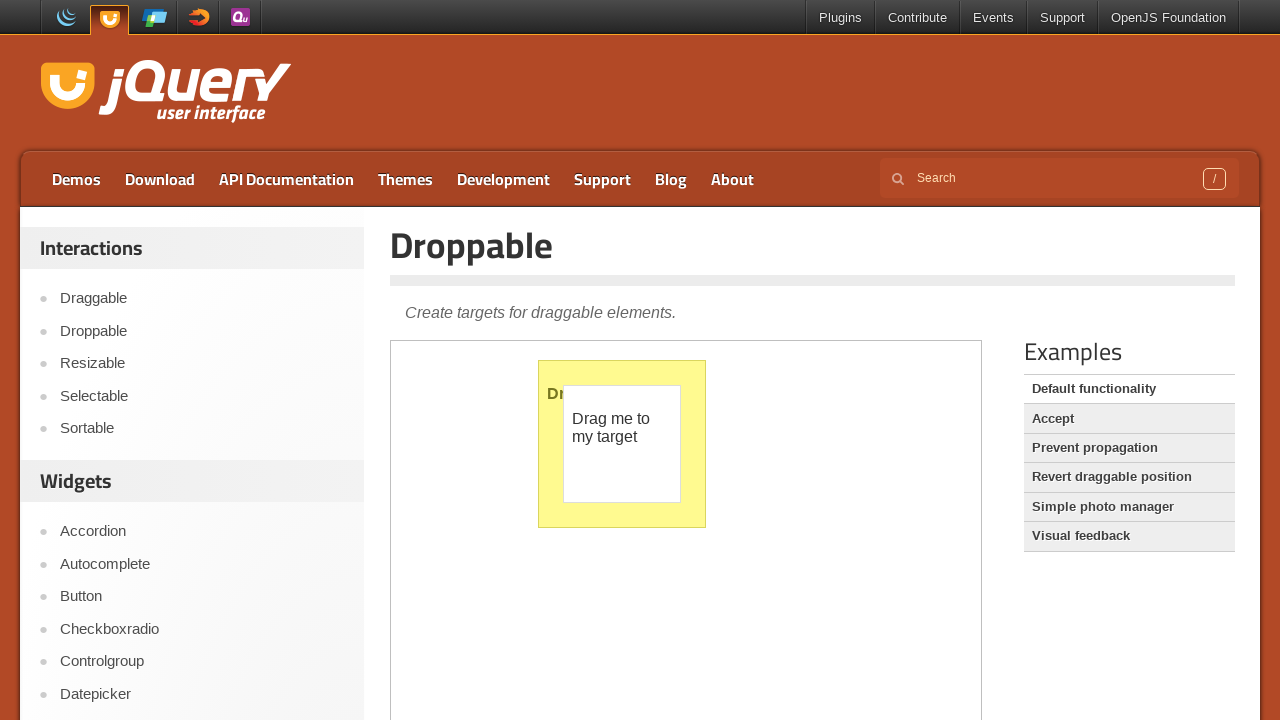

Waited 500ms for drop animation to complete
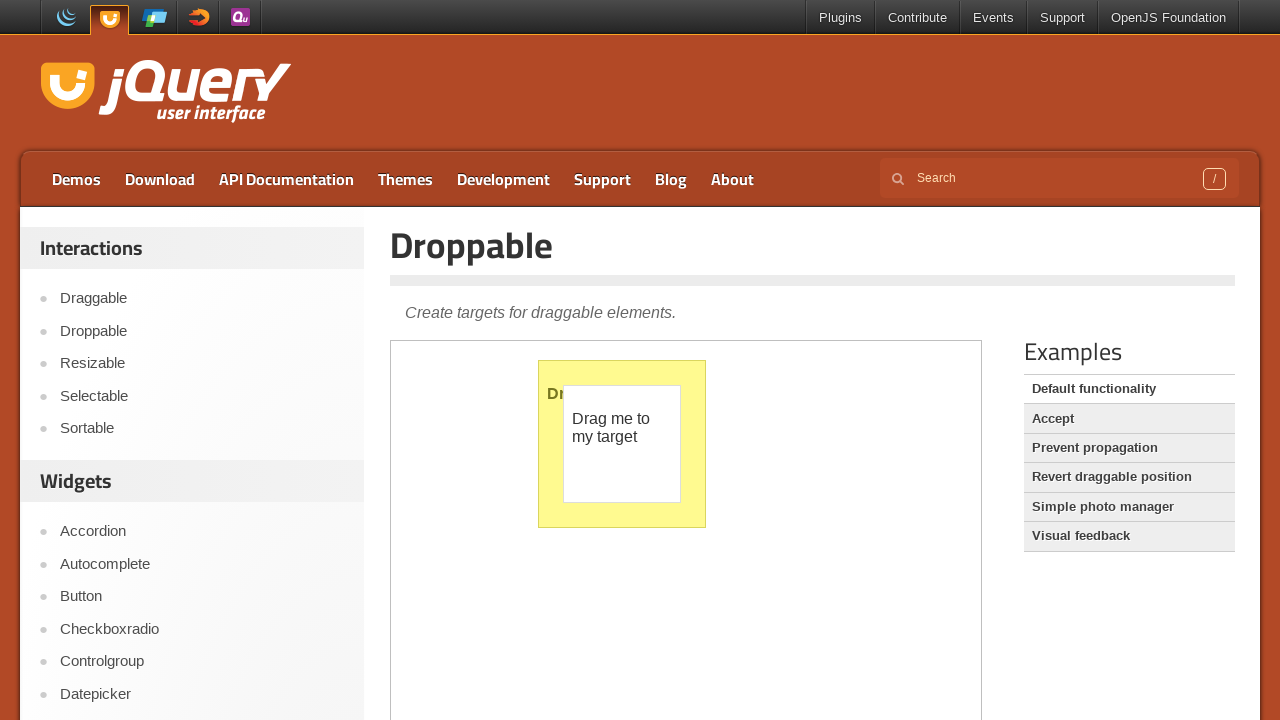

Clicked on accepted-elements.html link to navigate to next demo at (1129, 419) on a[href='/resources/demos/droppable/accepted-elements.html']
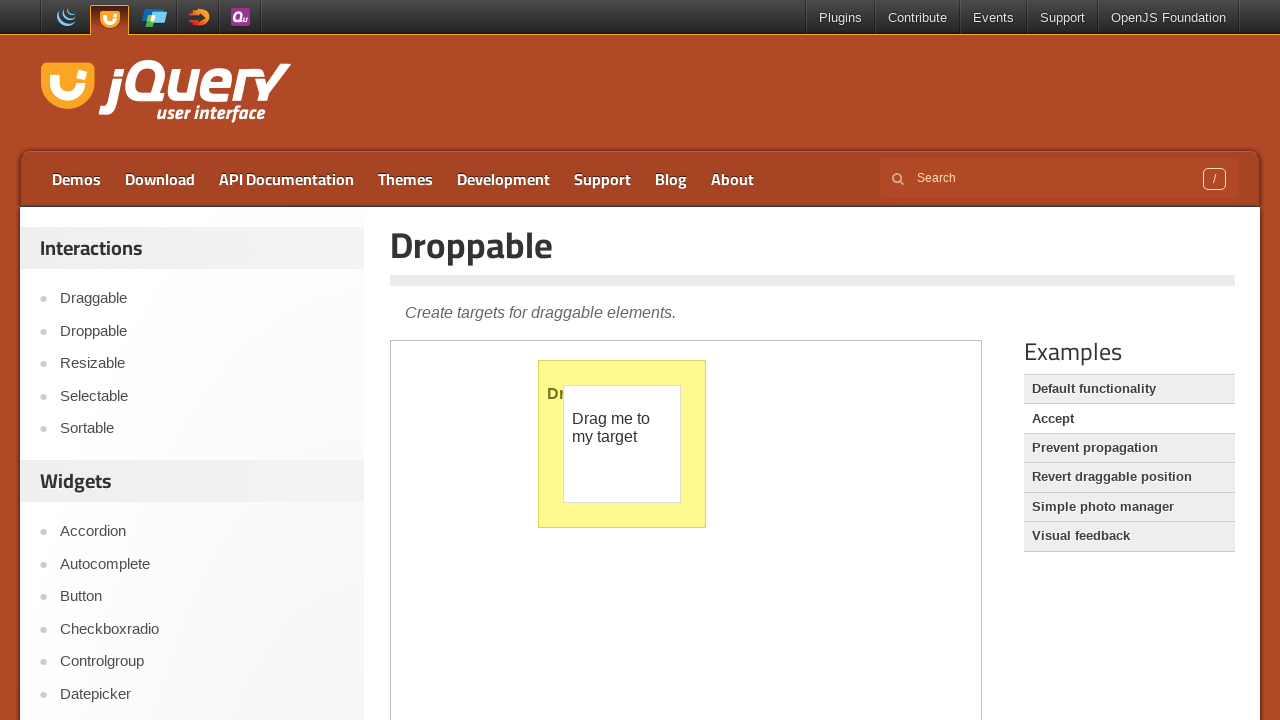

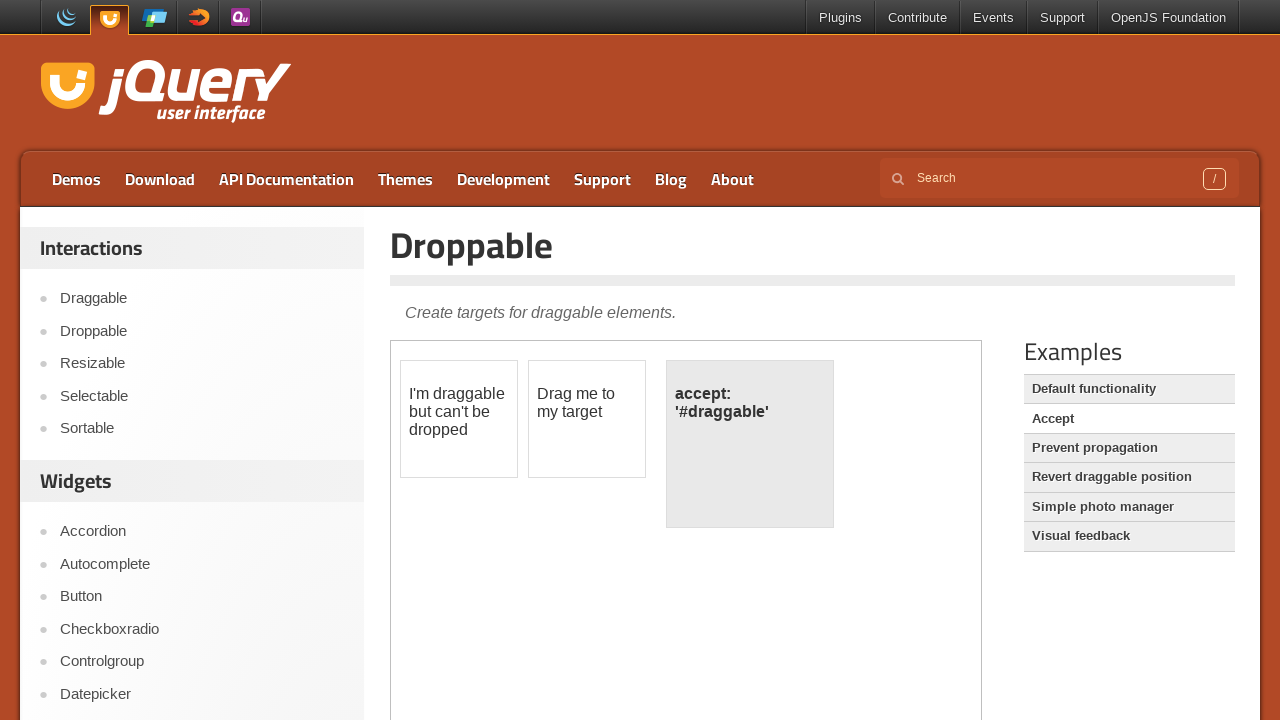